Tests sorting the Due column in descending order on table 1 by clicking the column header twice and verifying the values are sorted correctly

Starting URL: http://the-internet.herokuapp.com/tables

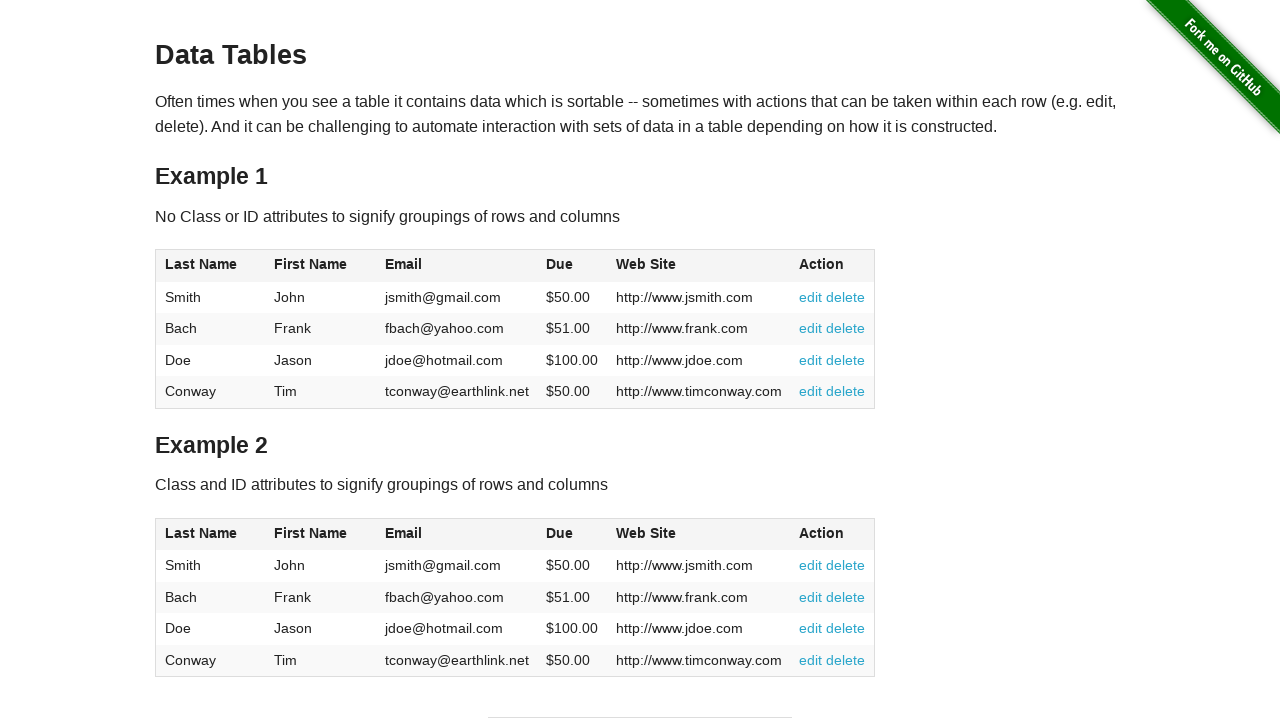

Clicked Due column header (4th column) first time for ascending sort at (572, 266) on #table1 thead tr th:nth-child(4)
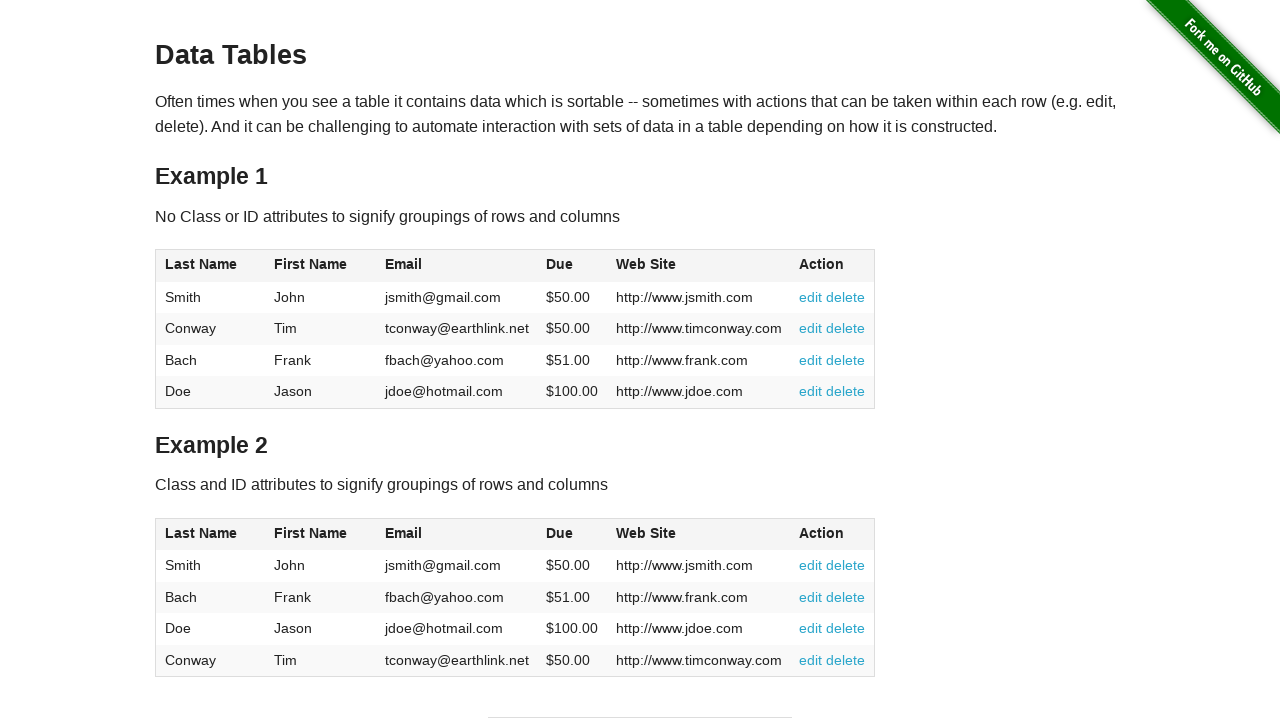

Clicked Due column header second time for descending sort at (572, 266) on #table1 thead tr th:nth-child(4)
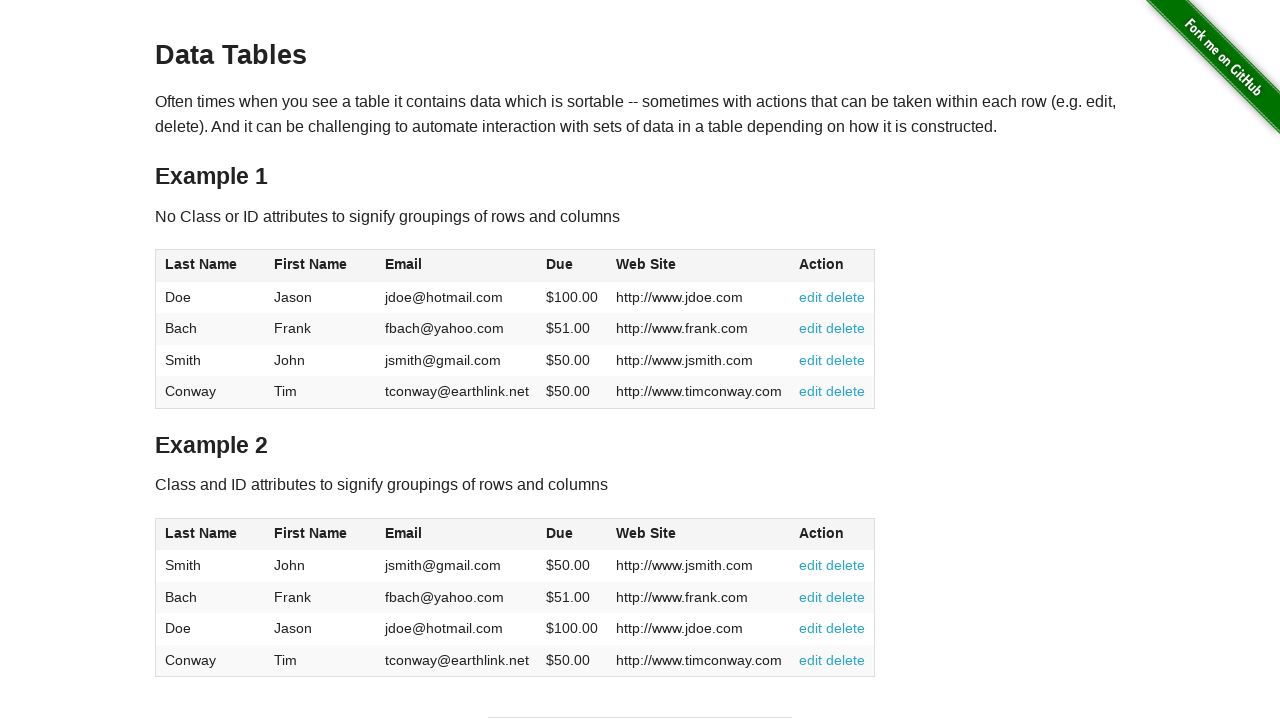

Waited for Due column values to be available
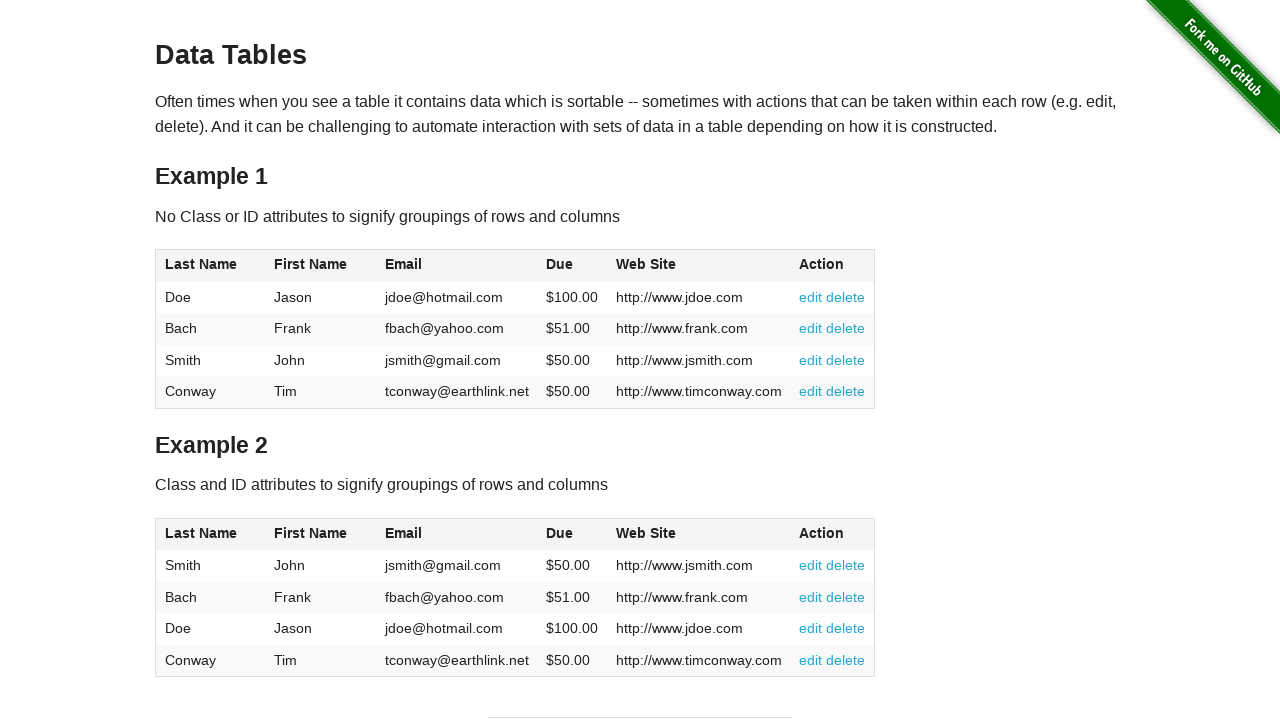

Retrieved all Due column elements from table 1
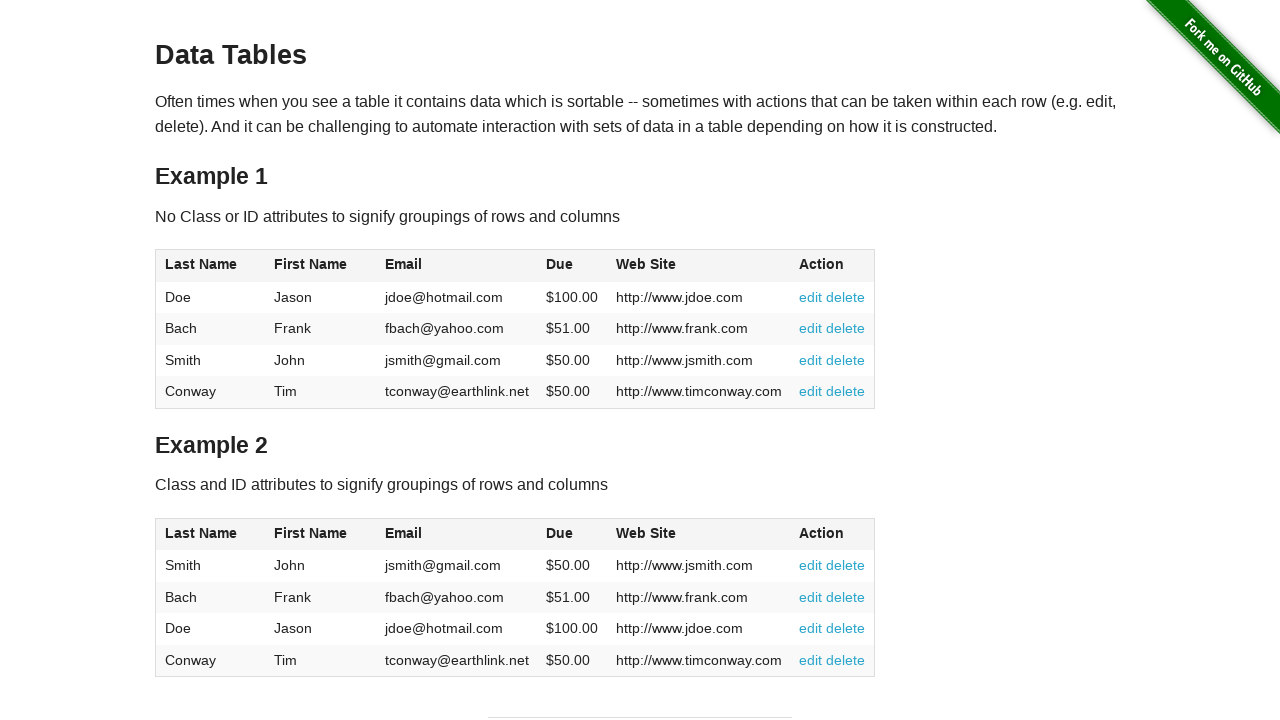

Extracted and converted Due values to floats: [100.0, 51.0, 50.0, 50.0]
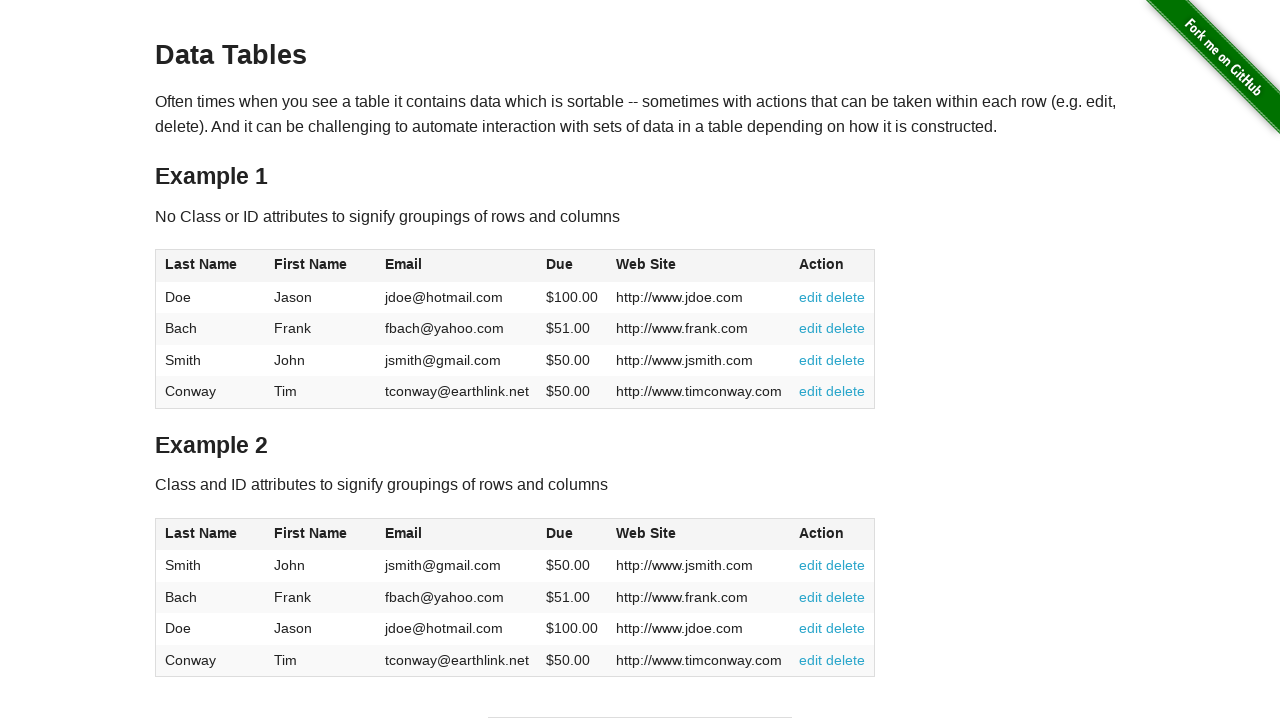

Verified Due column is sorted in descending order
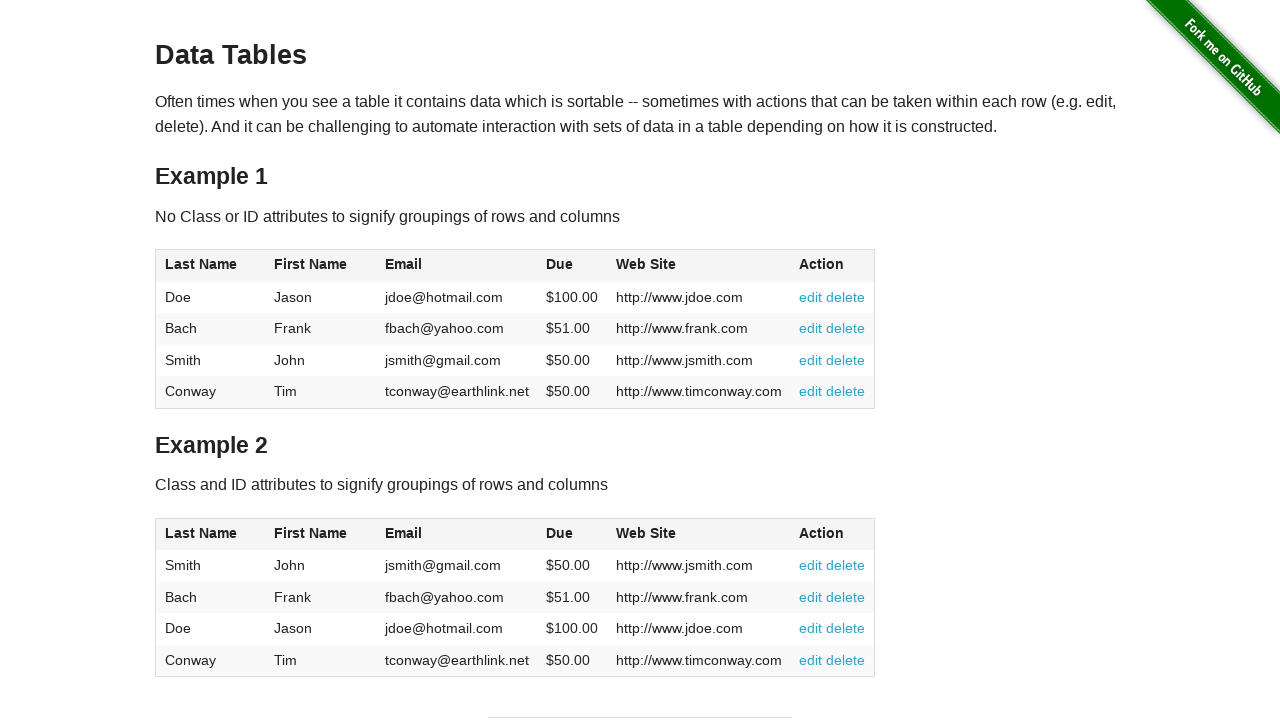

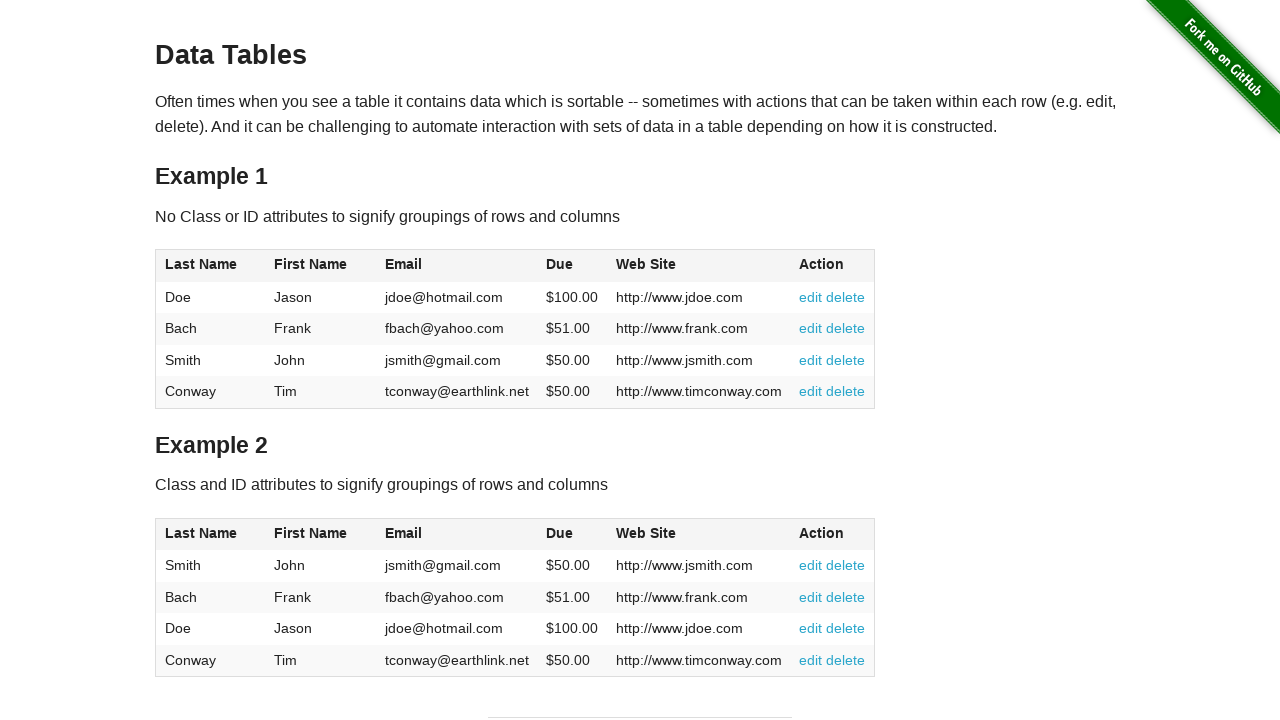